Navigates to Flipkart website and manages browser cookies by deleting all cookies and verifying the cookie state

Starting URL: https://www.flipkart.com/

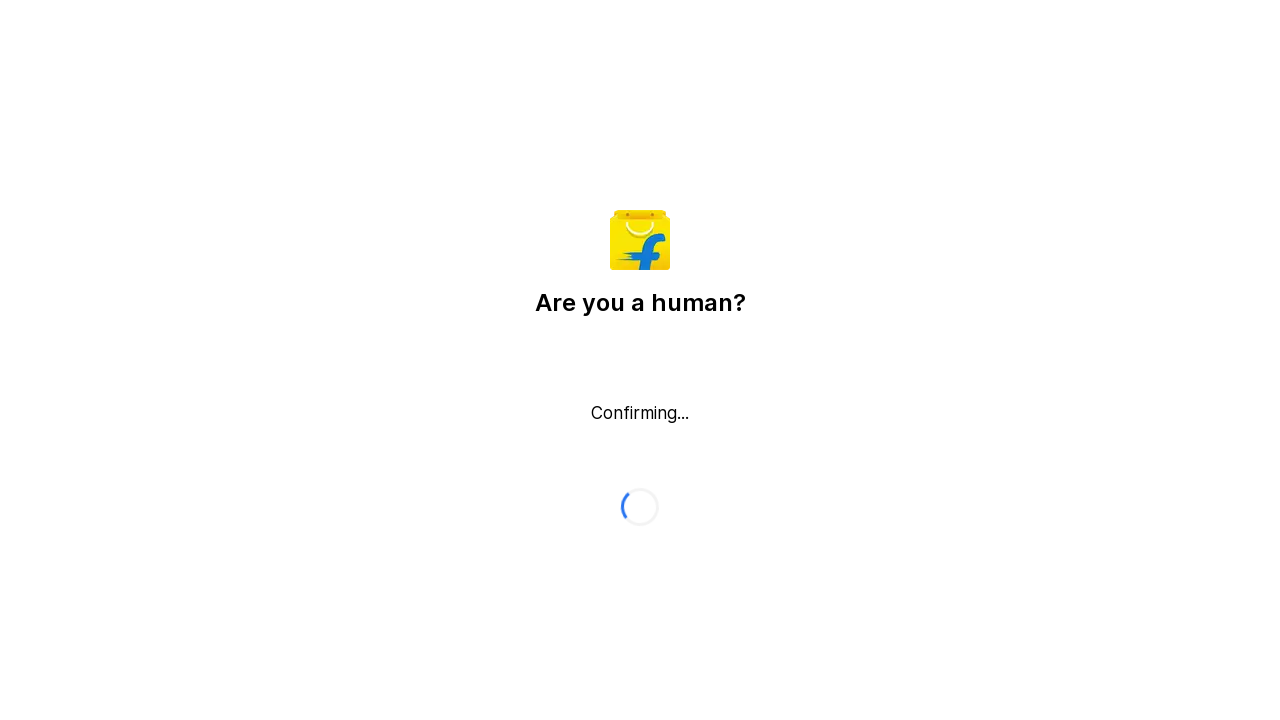

Cleared all cookies from browser context
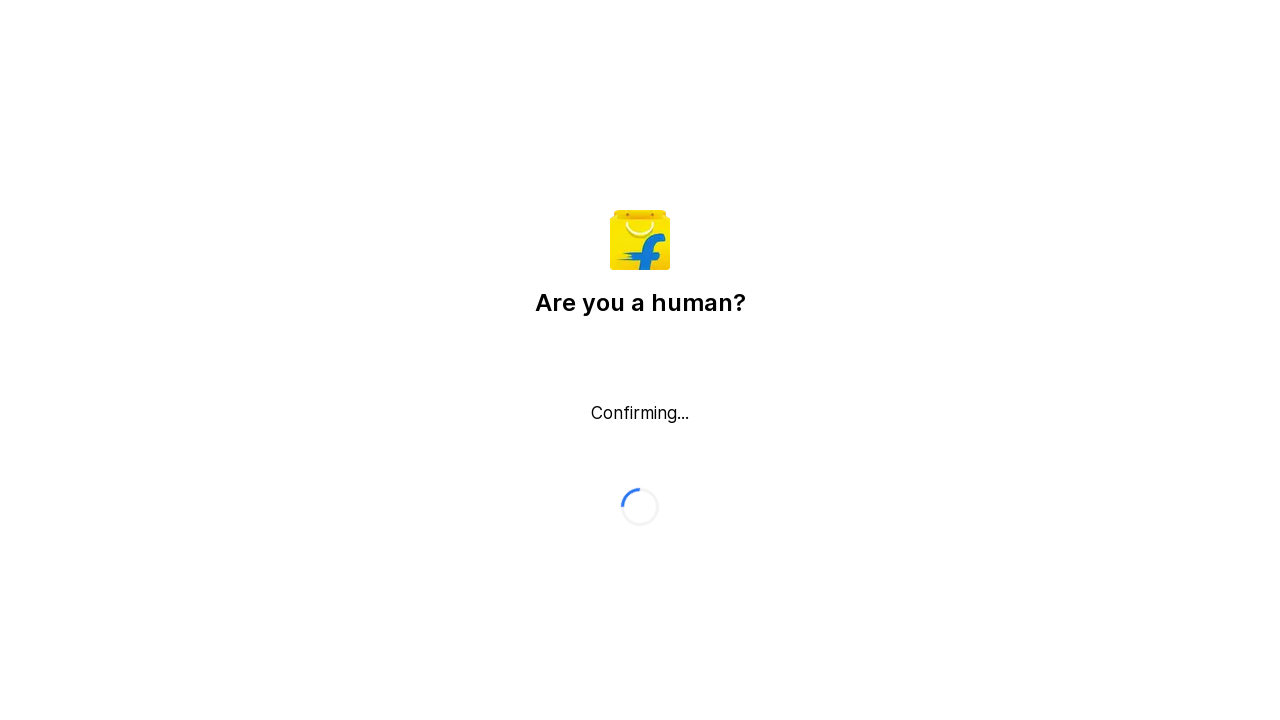

Waited for page to reach networkidle state
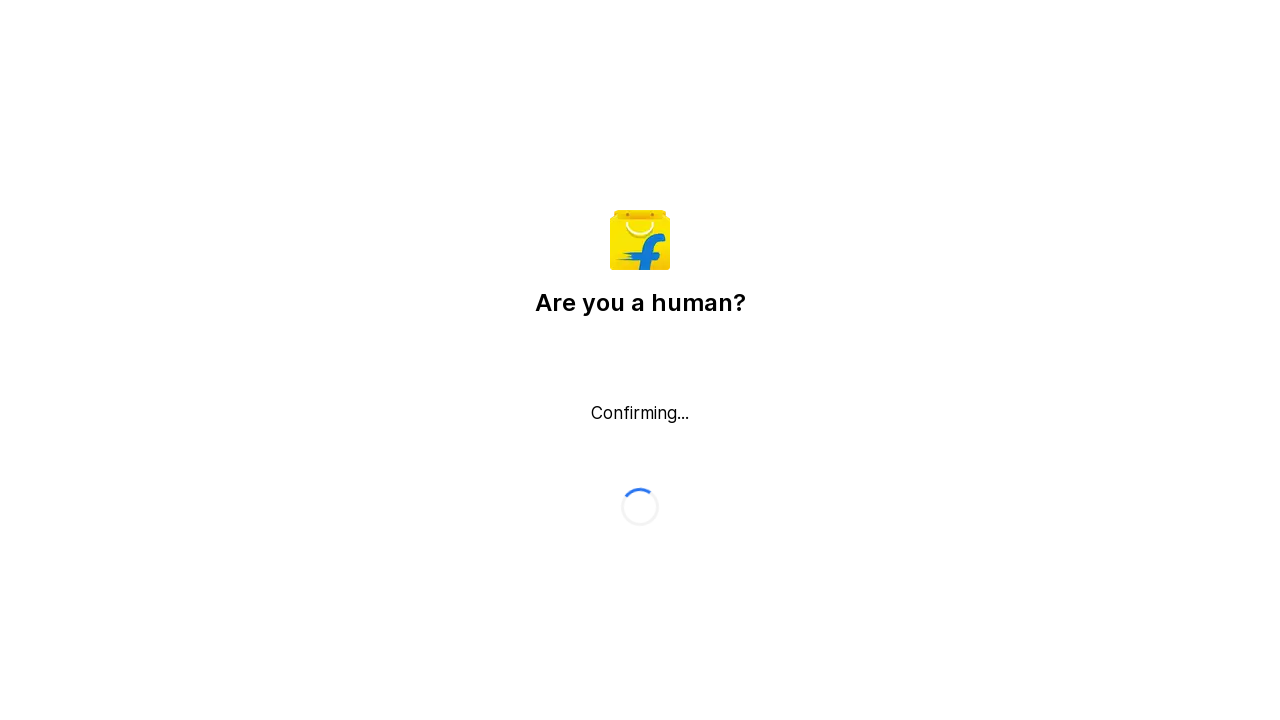

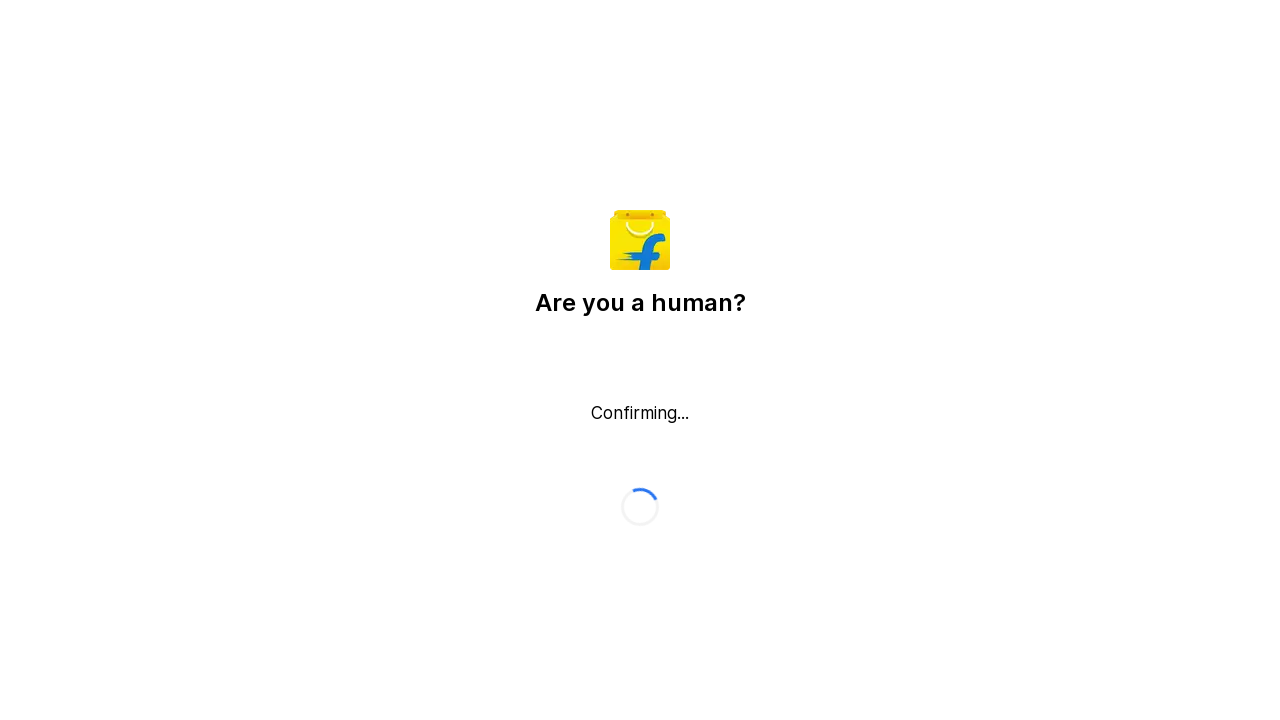